Tests a waits demo page by clicking a button and filling a text field to demonstrate implicit wait behavior

Starting URL: https://www.hyrtutorials.com/p/waits-demo.html

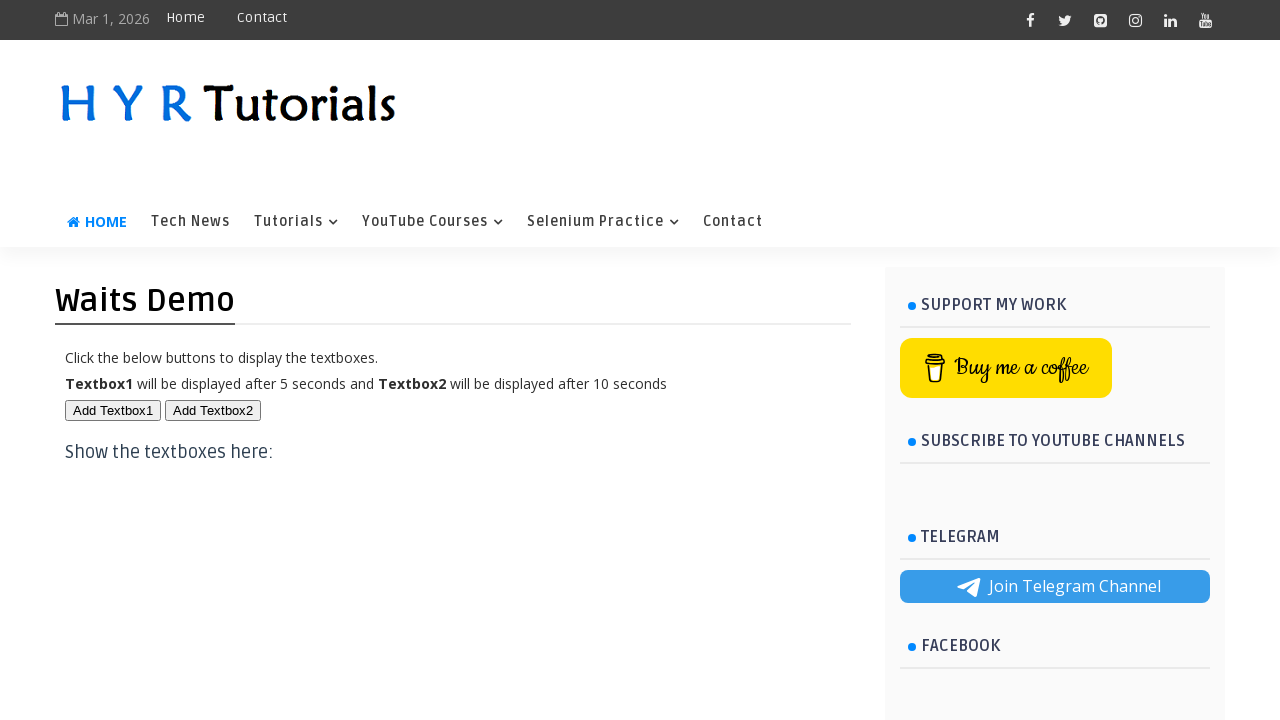

Clicked the first button to trigger implicit wait behavior at (113, 410) on #btn1
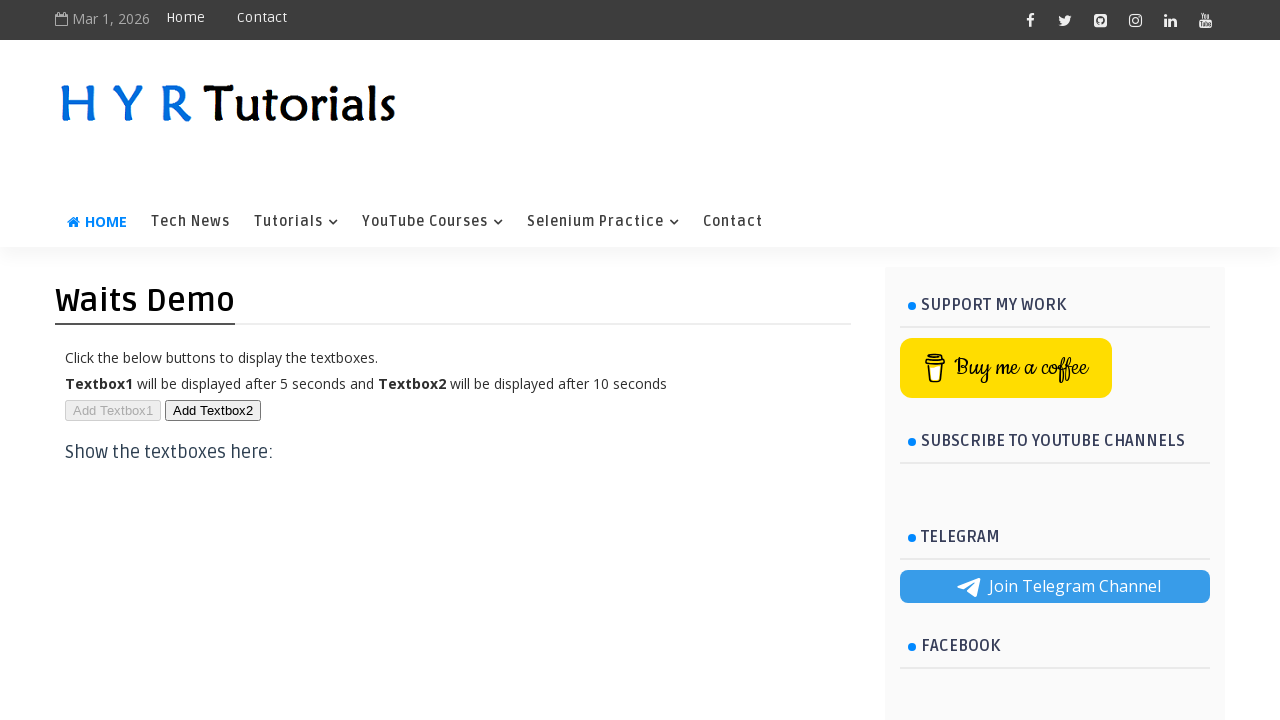

Filled text field with 'hyr' on #txt1
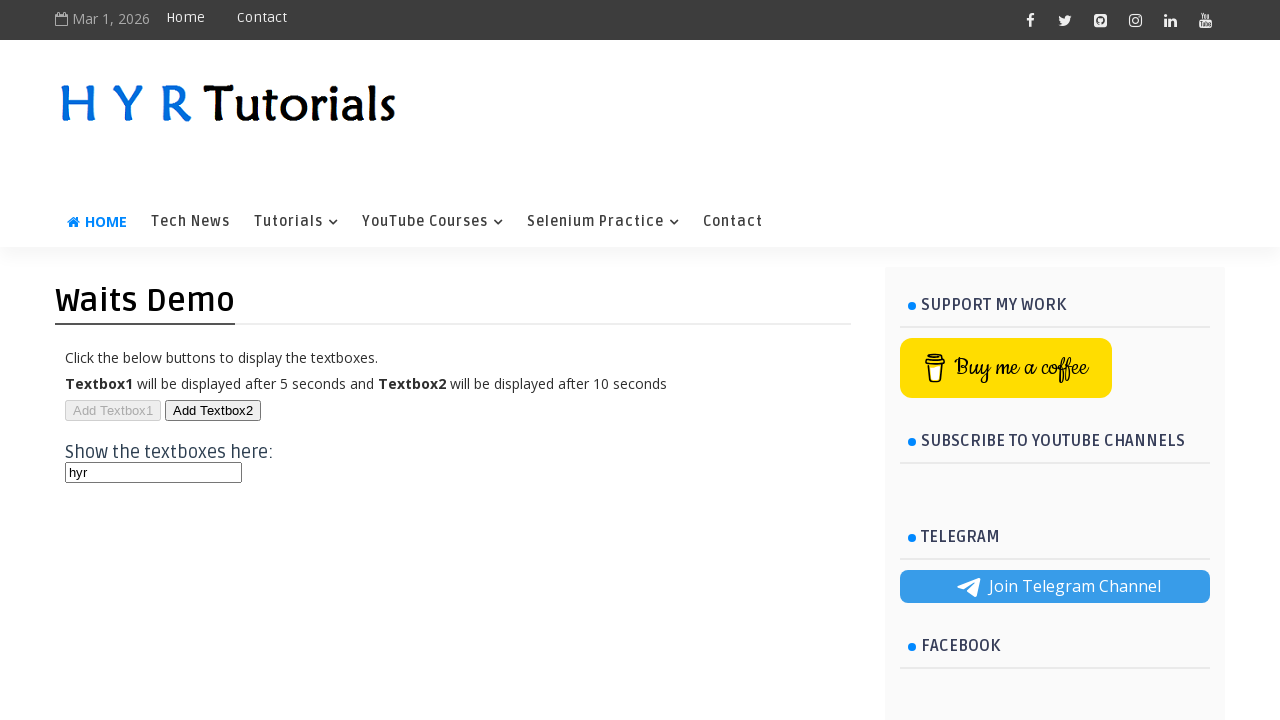

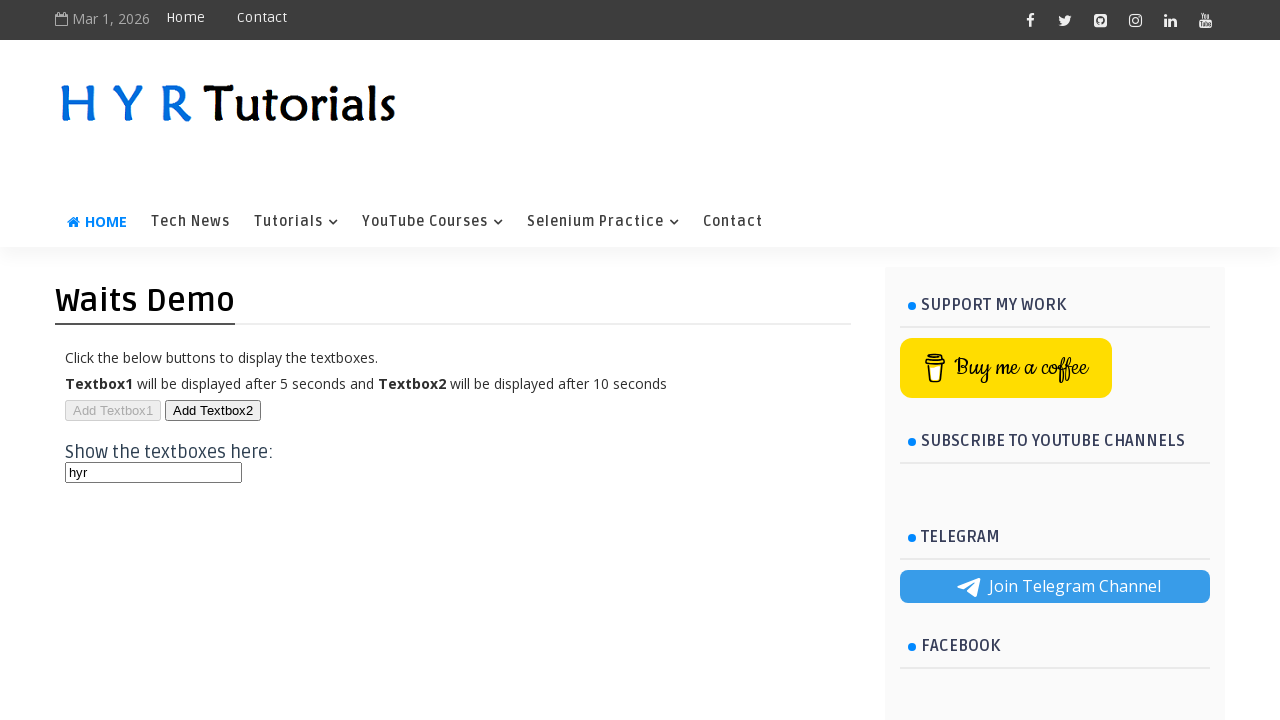